Tests auto-suggest functionality by typing "India" into an autocomplete input field

Starting URL: https://rahulshettyacademy.com/dropdownsPractise/

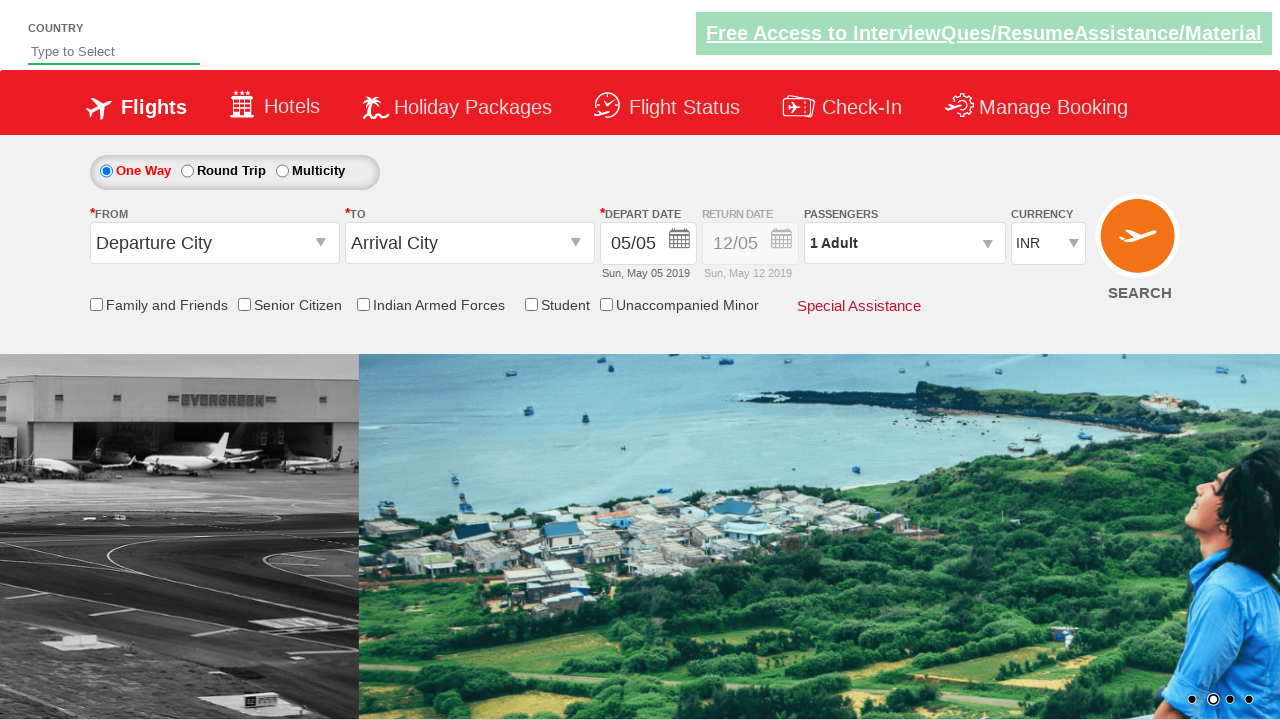

Typed 'India' into the auto-suggest input field on #autosuggest
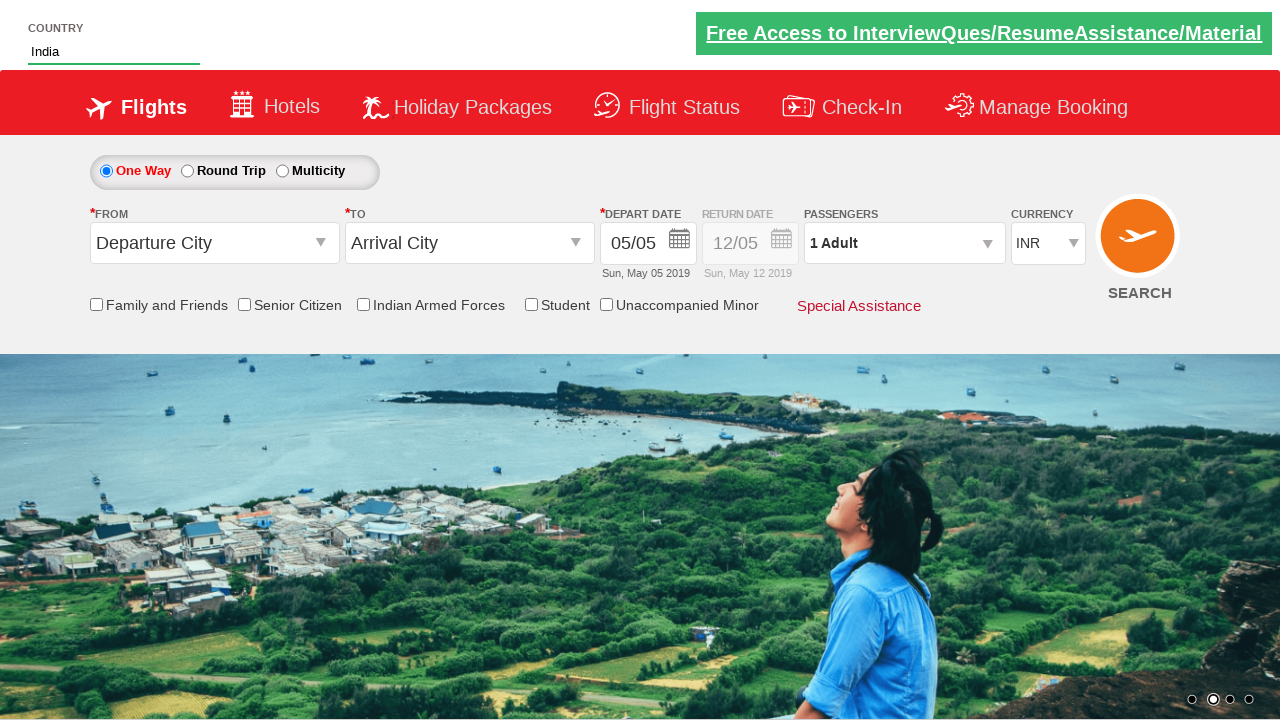

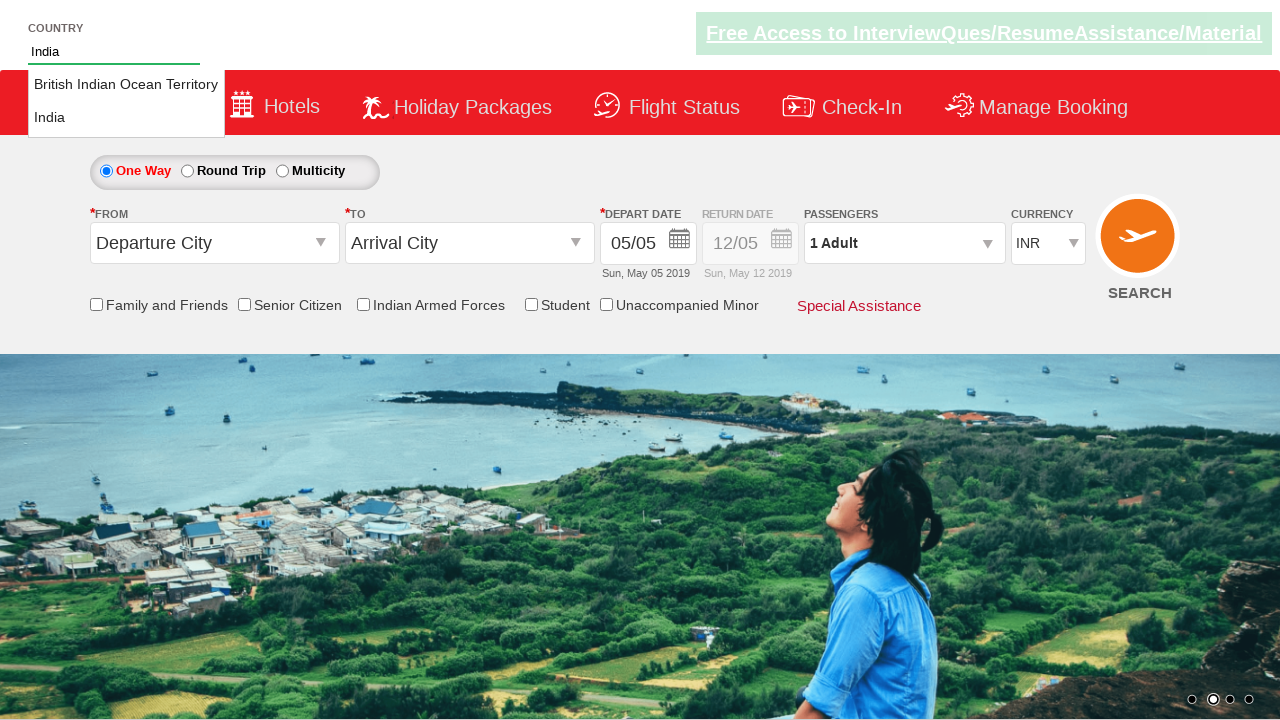